Tests that new todo items are appended to the bottom of the list and counter displays correctly

Starting URL: https://demo.playwright.dev/todomvc

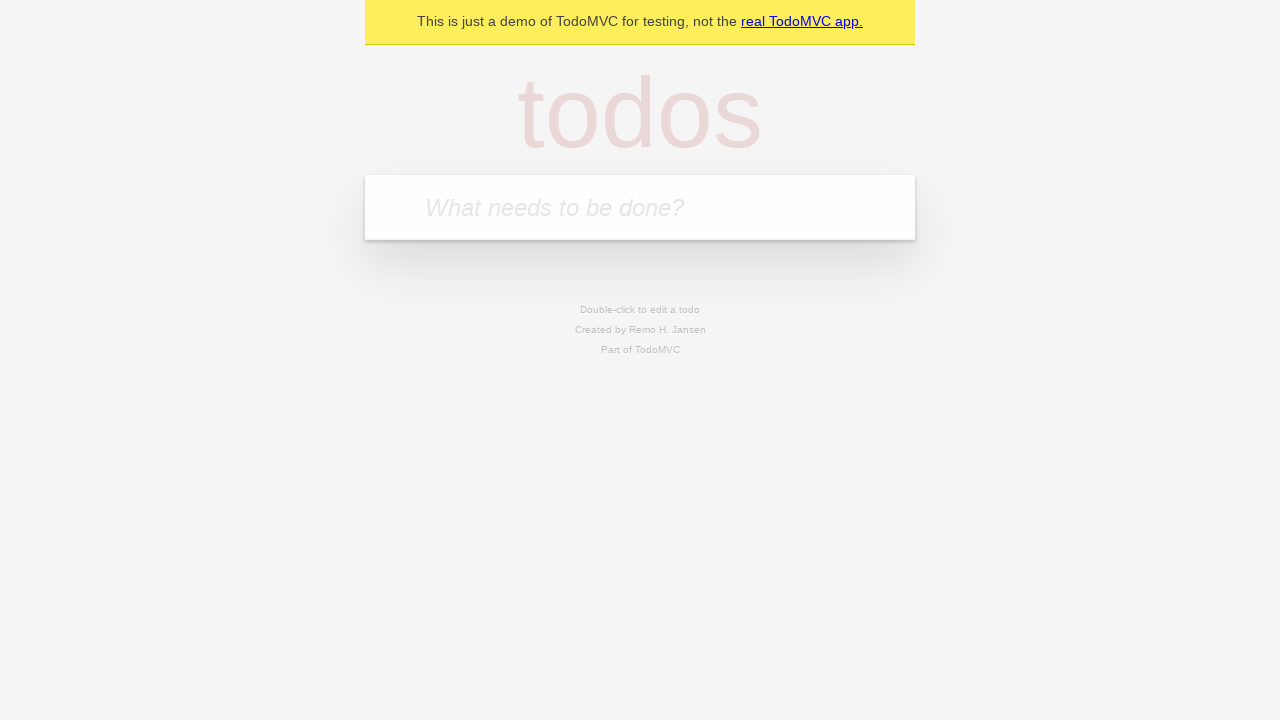

Filled input field with first todo item 'buy some cheese' on internal:attr=[placeholder="What needs to be done?"i]
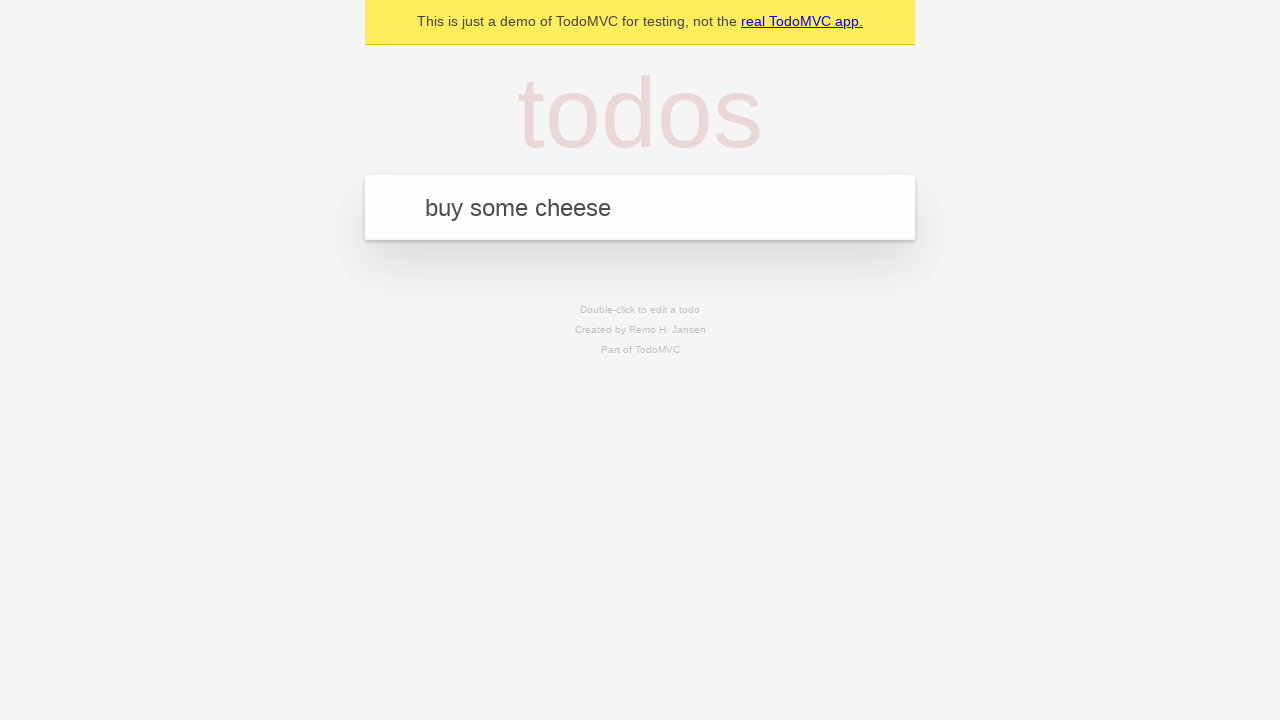

Pressed Enter to add first todo item on internal:attr=[placeholder="What needs to be done?"i]
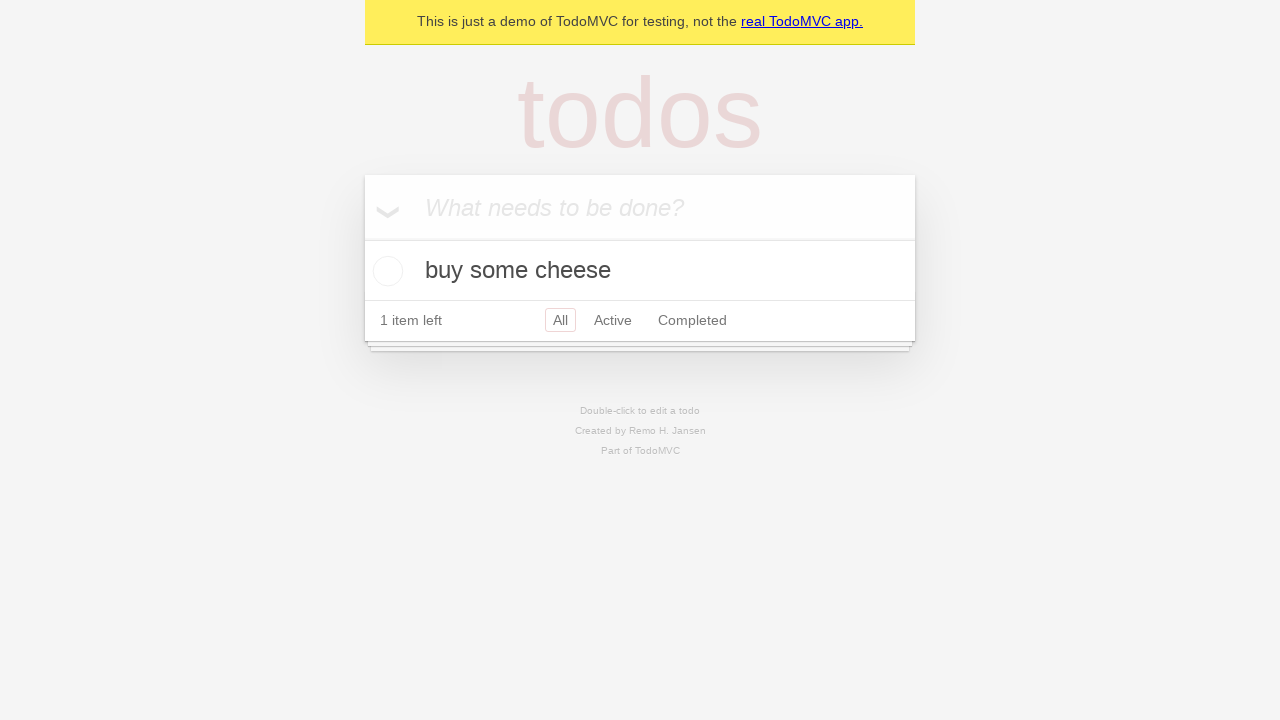

Filled input field with second todo item 'feed the cat' on internal:attr=[placeholder="What needs to be done?"i]
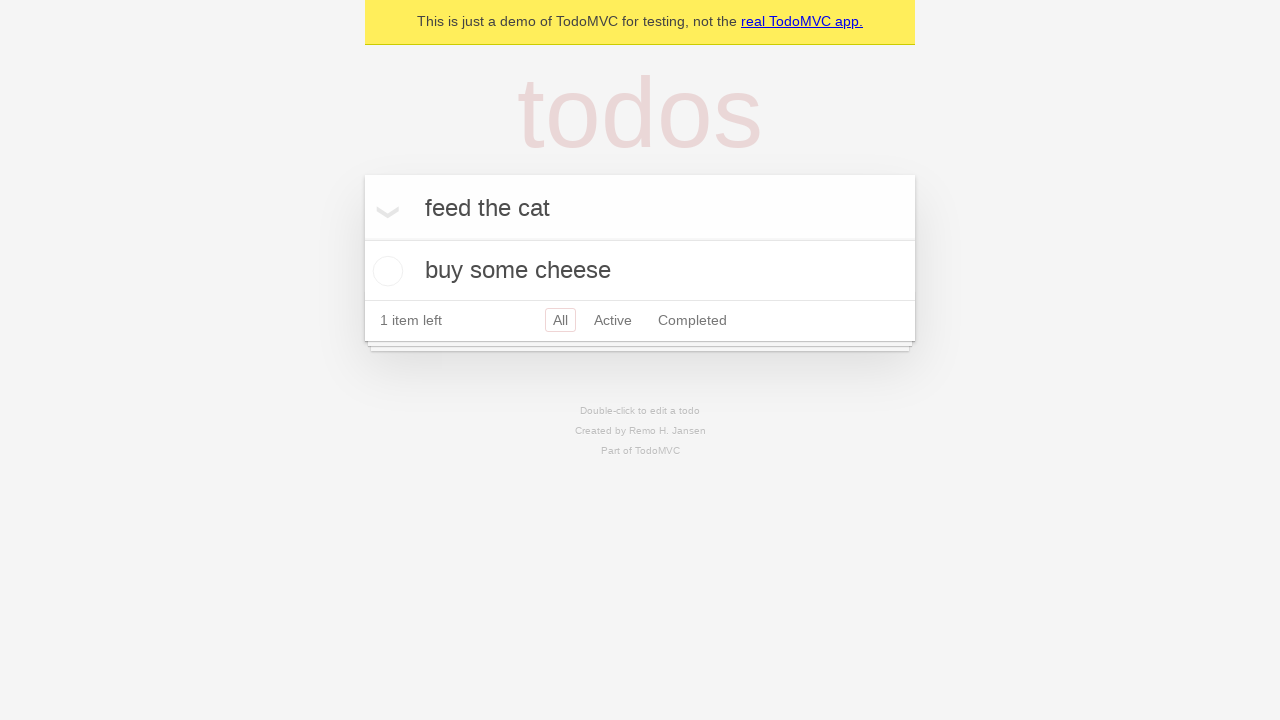

Pressed Enter to add second todo item on internal:attr=[placeholder="What needs to be done?"i]
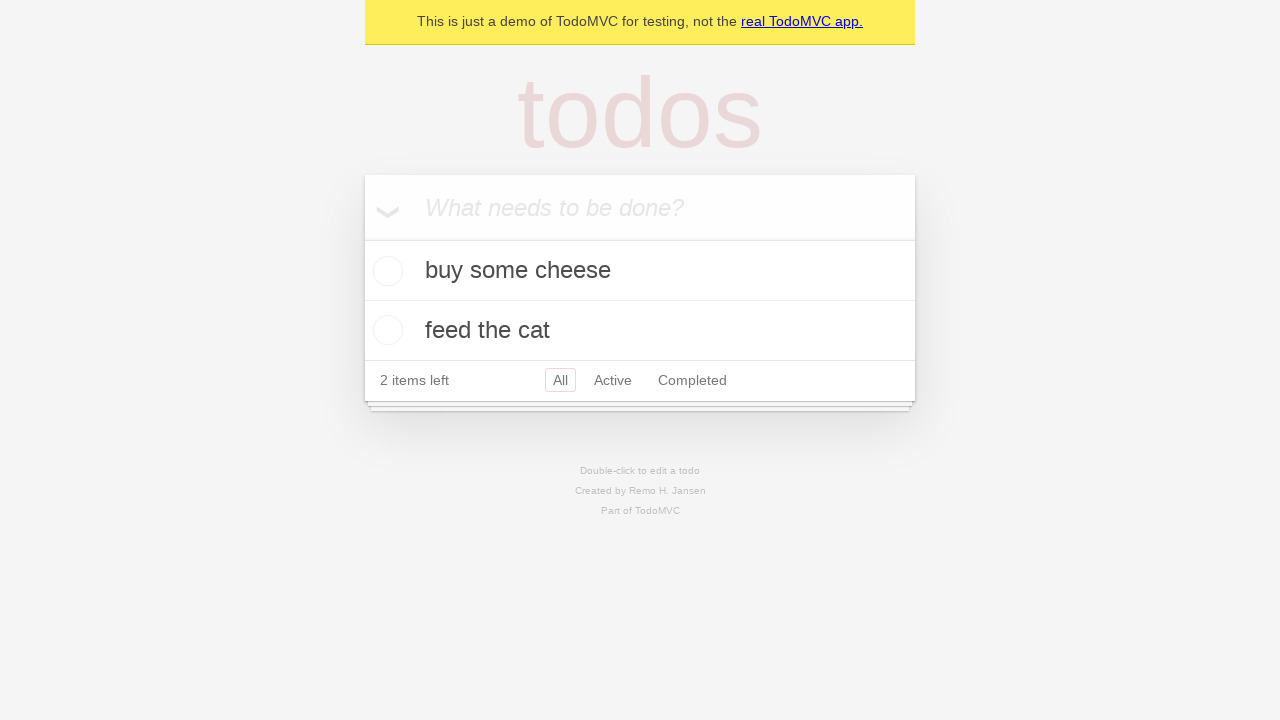

Filled input field with third todo item 'book a doctors appointment' on internal:attr=[placeholder="What needs to be done?"i]
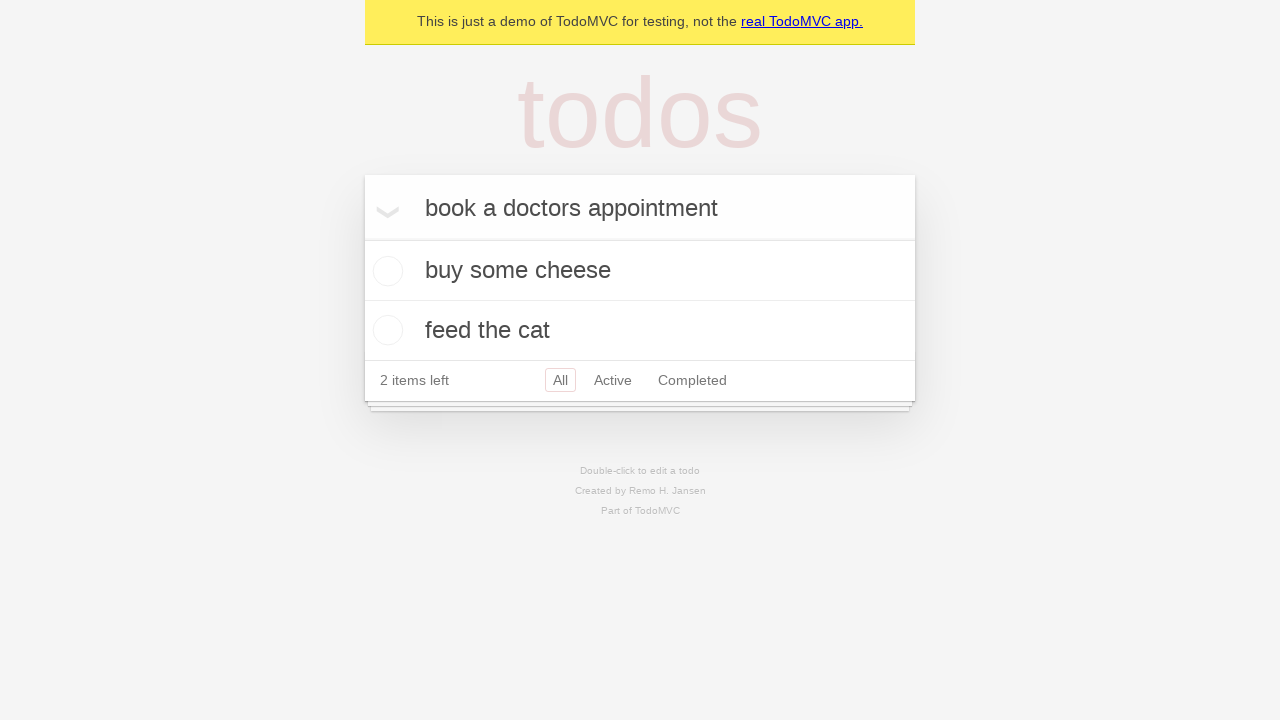

Pressed Enter to add third todo item on internal:attr=[placeholder="What needs to be done?"i]
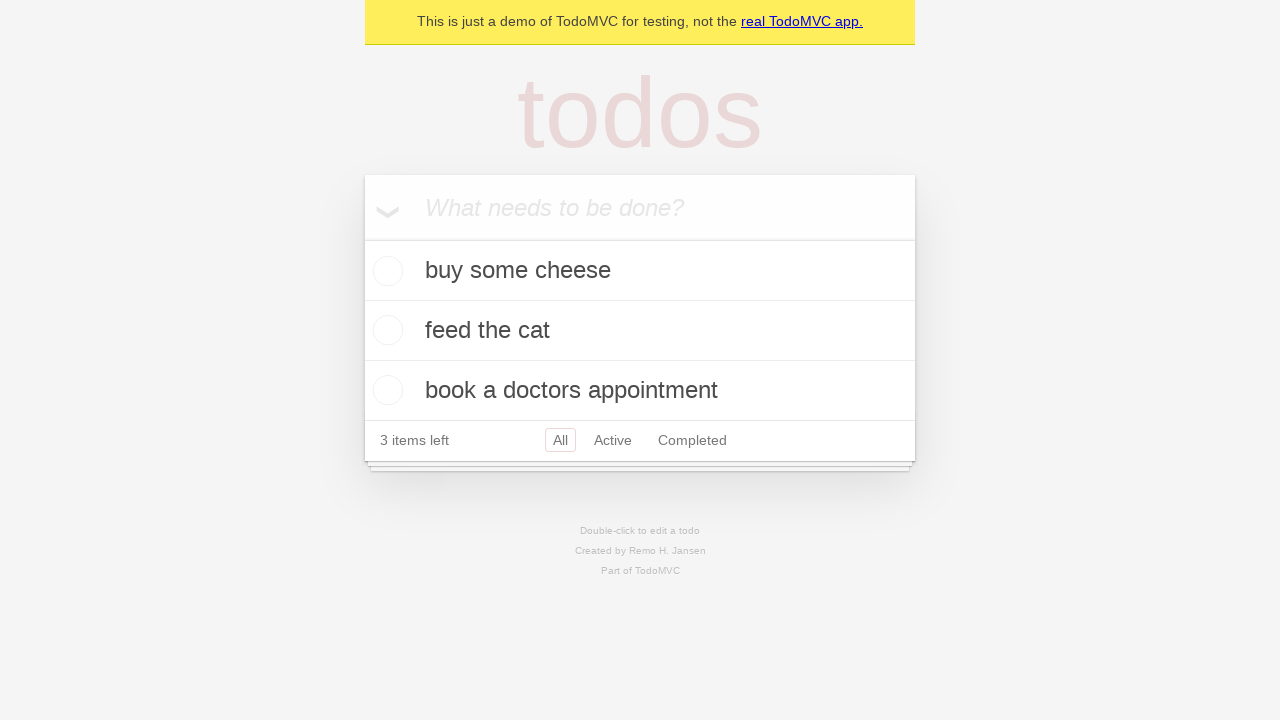

Verified counter displays '3 items left'
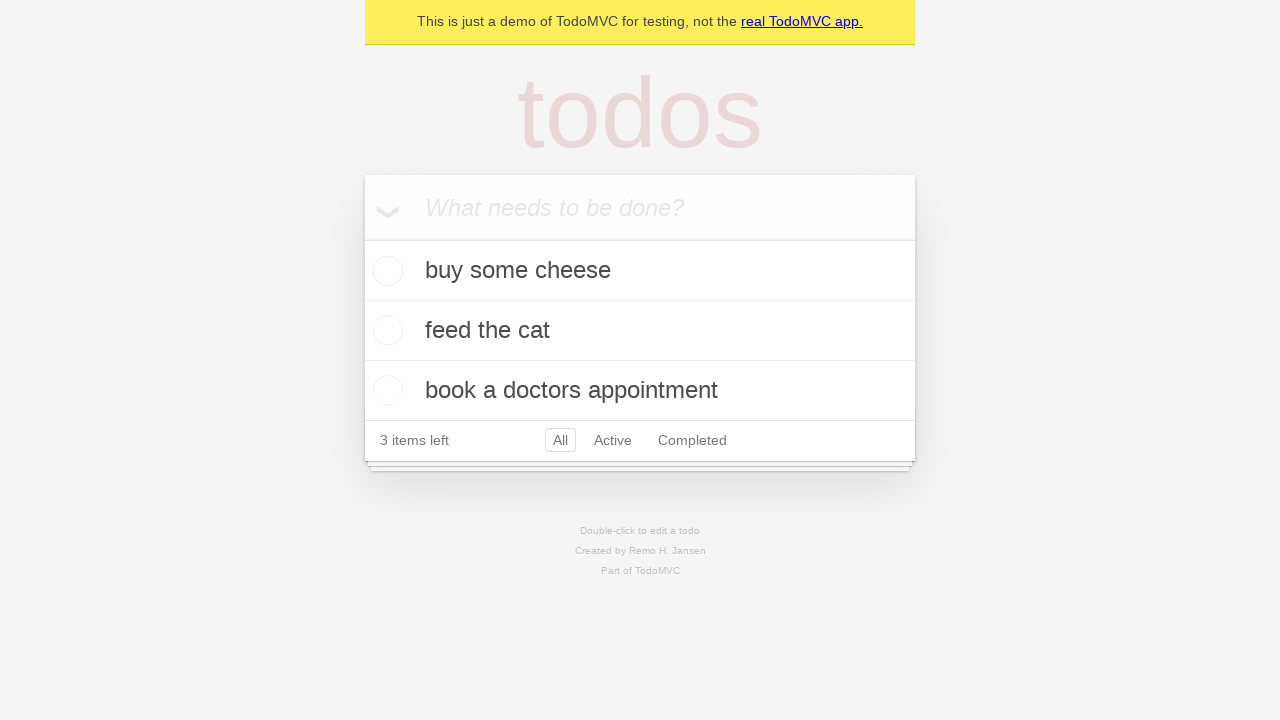

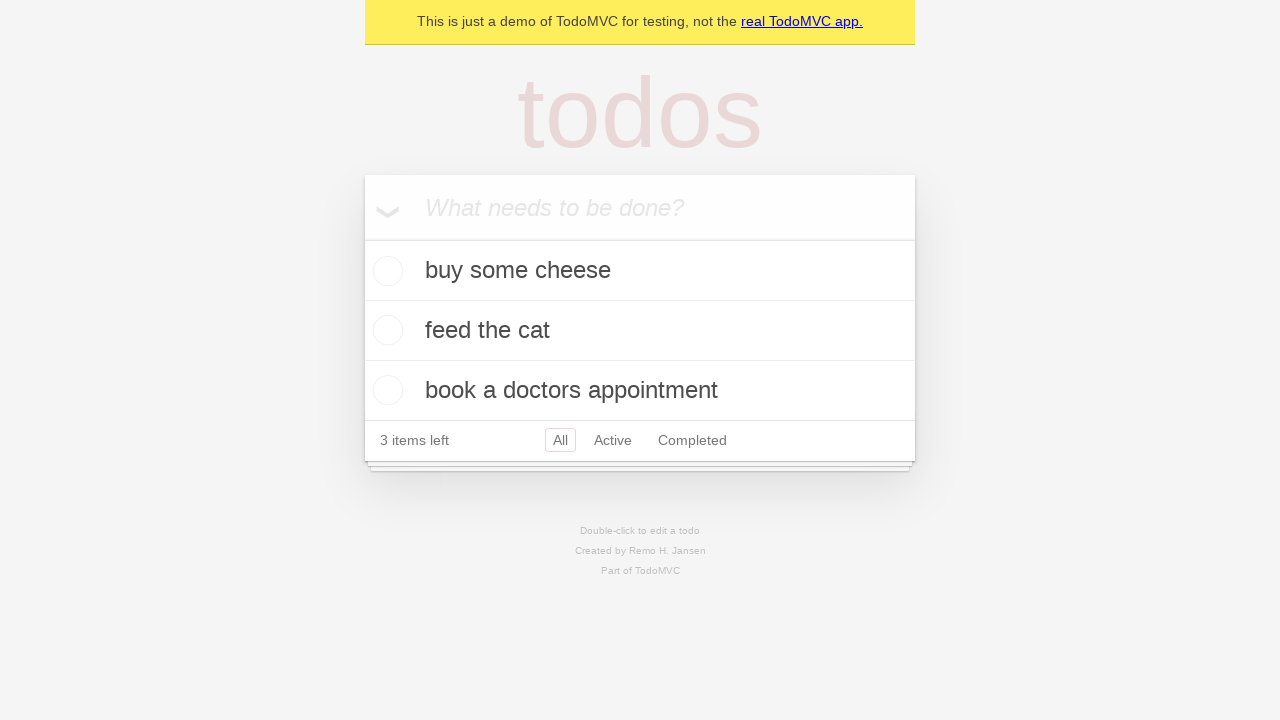